Simple navigation test that opens the ToolsQA website and maximizes the browser window to verify the page loads successfully.

Starting URL: https://www.toolsqa.com

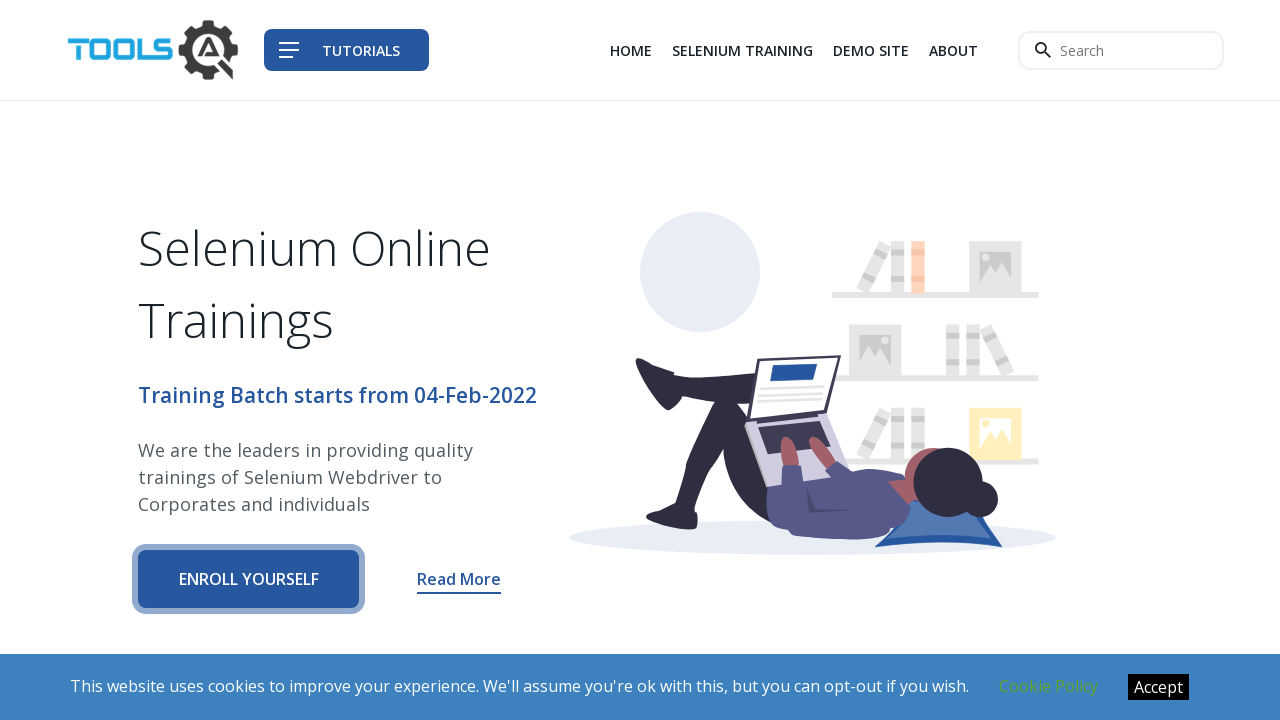

Set viewport size to 1920x1080
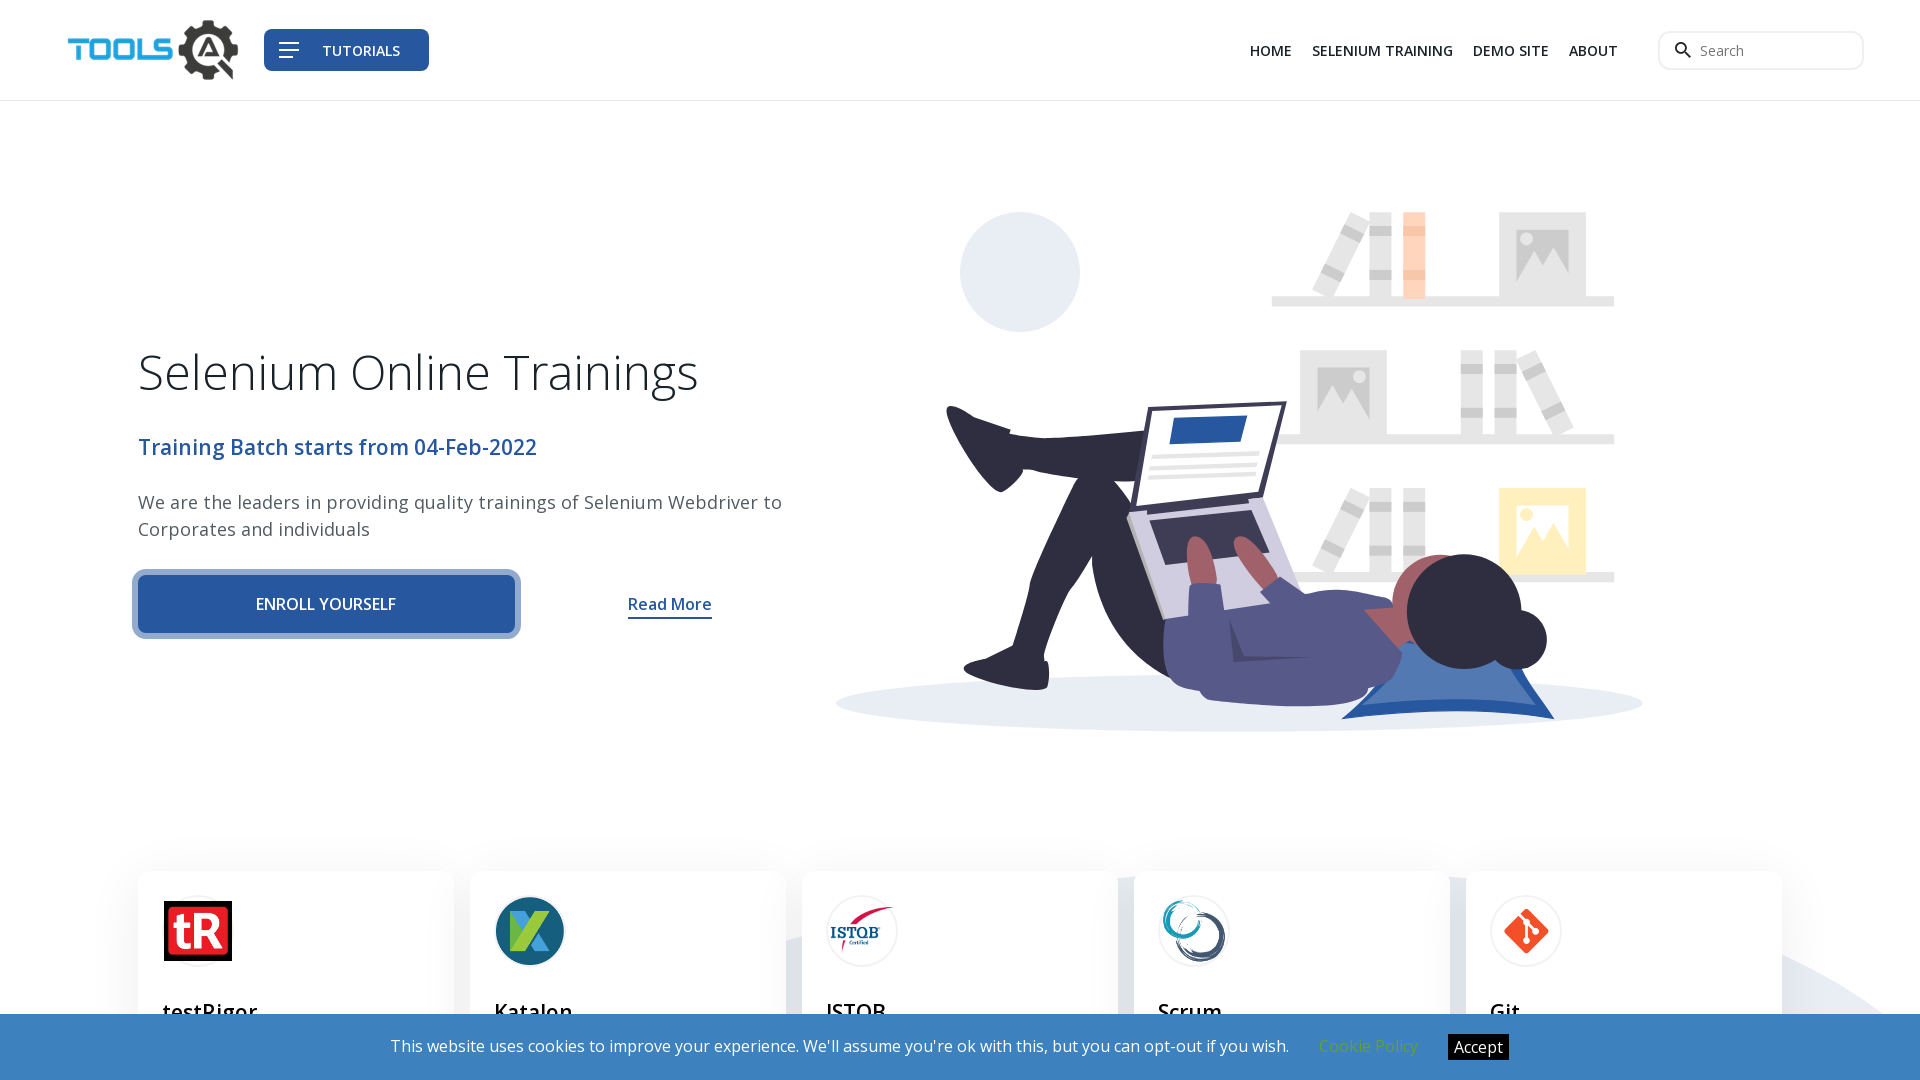

Page fully loaded - domcontentloaded event fired
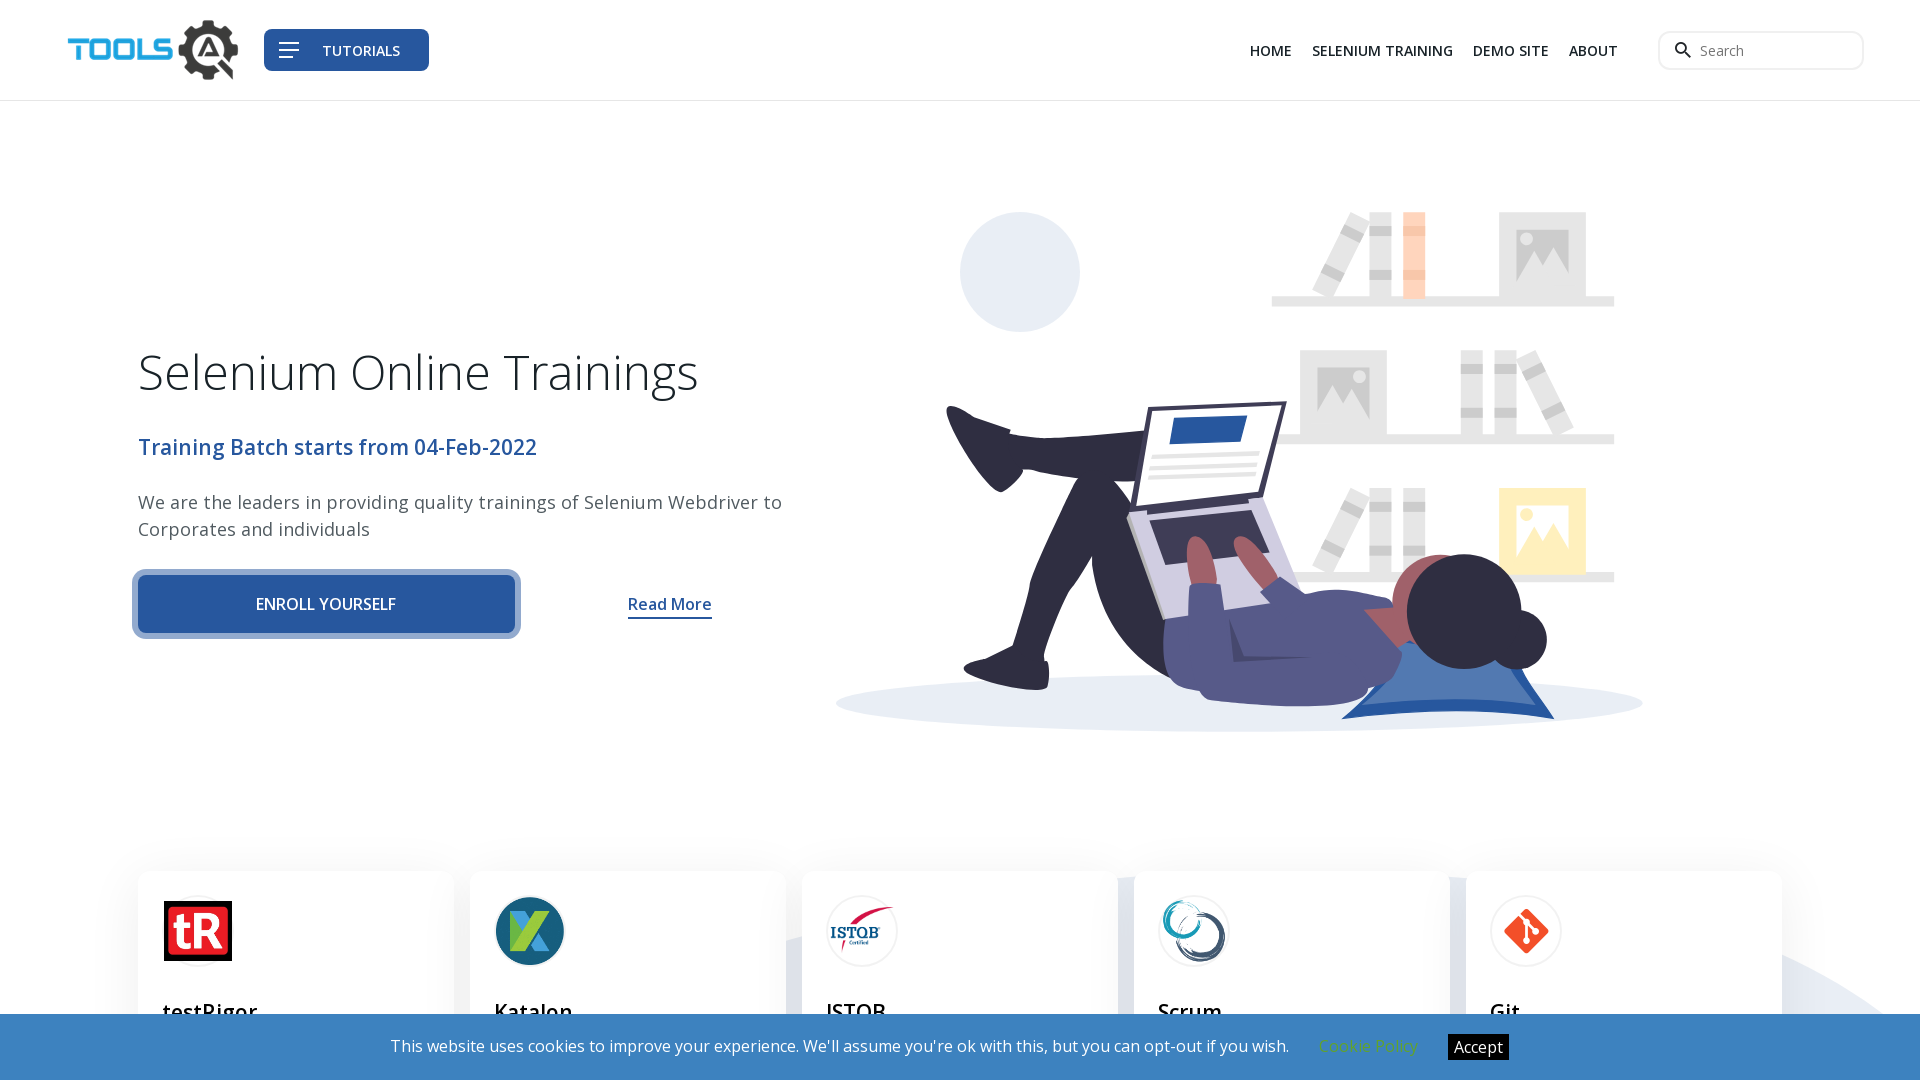

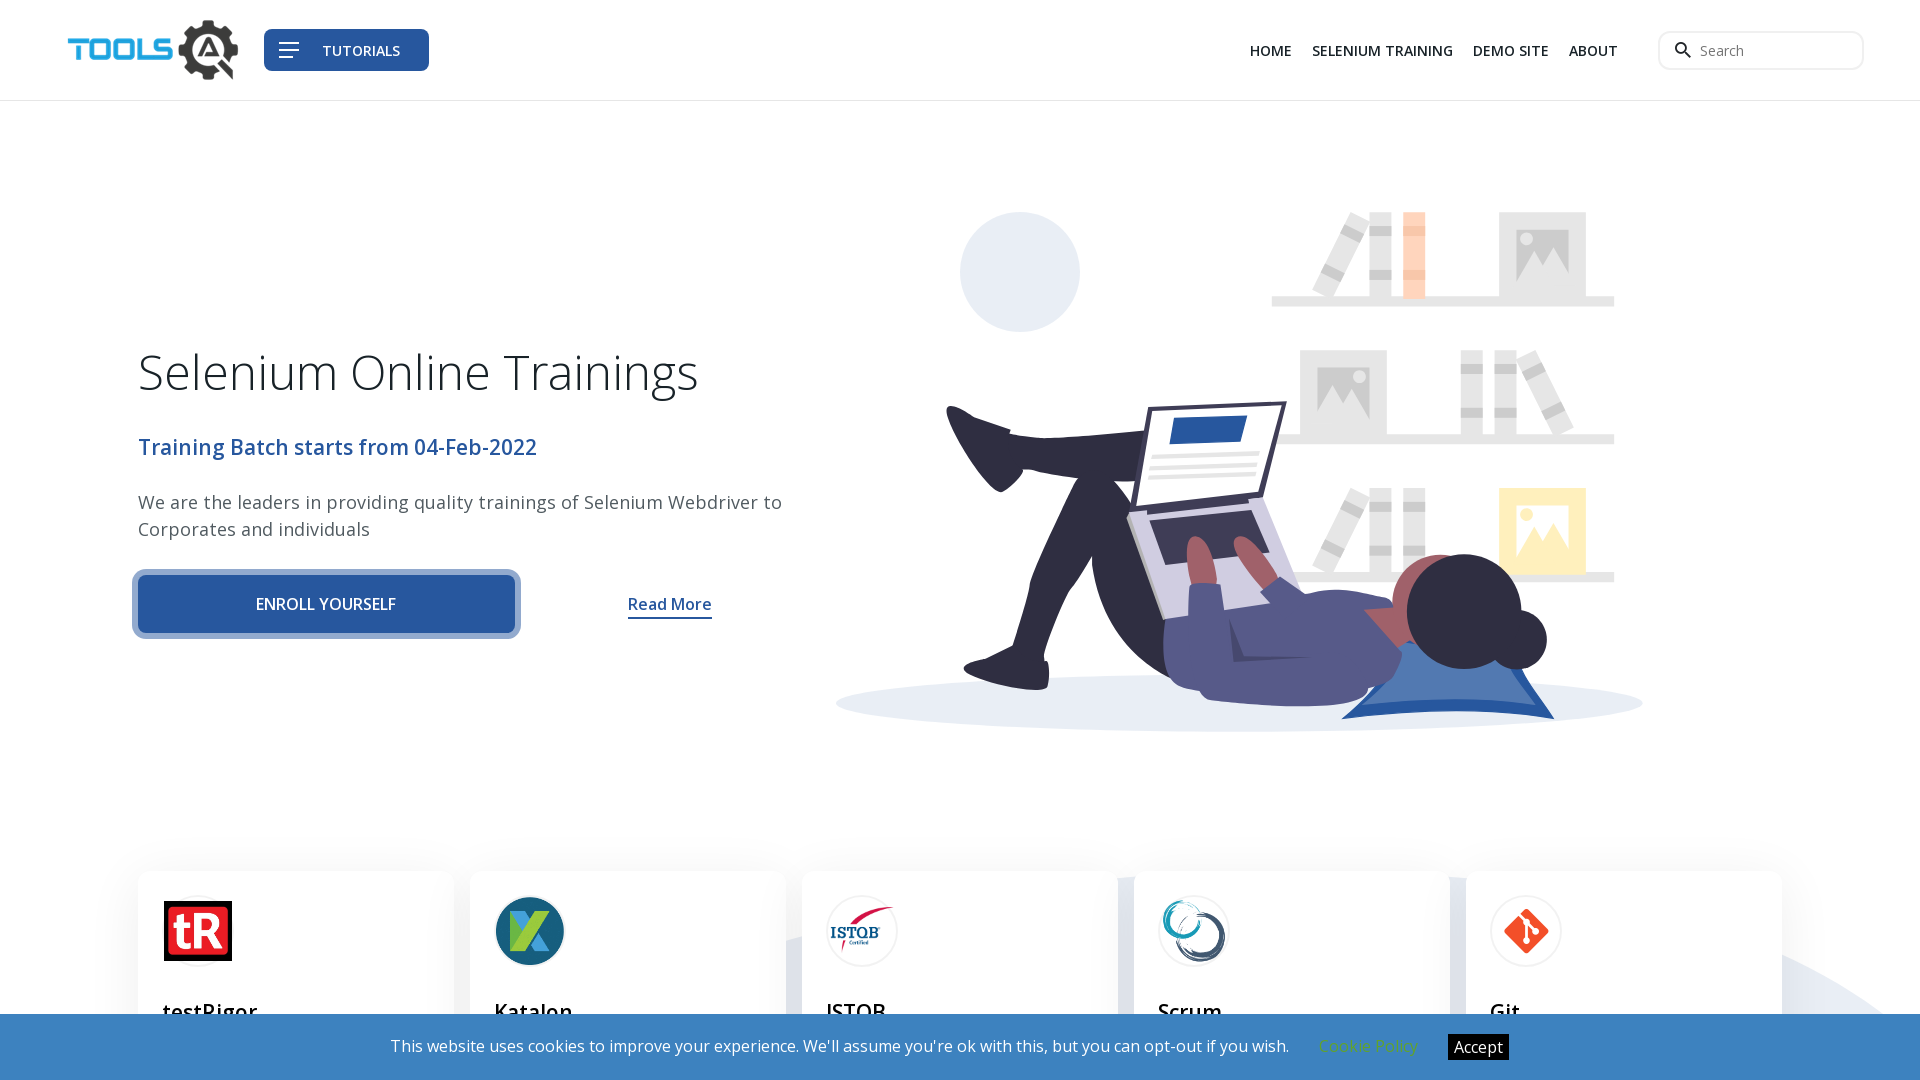